Tests a practice form by filling in various form fields including text input, radio buttons, checkboxes, and dropdown selections

Starting URL: https://www.techlistic.com/p/selenium-practice-form.html

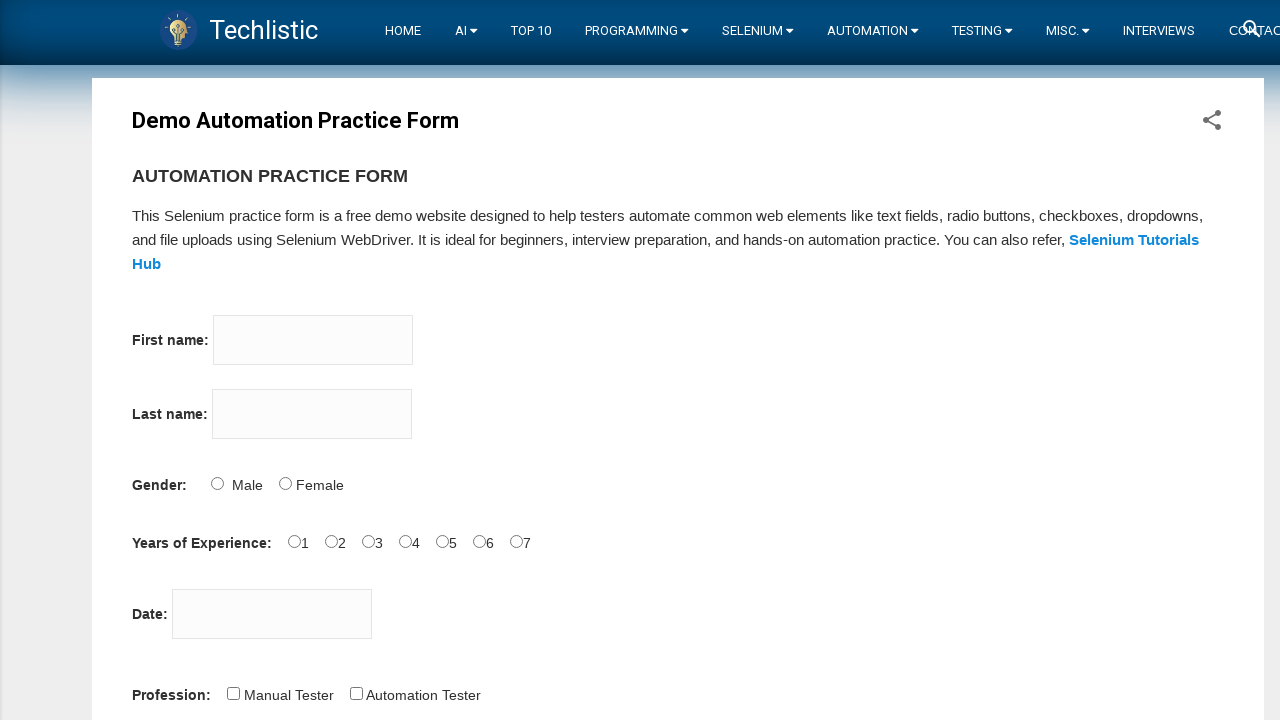

Scrolled to firstname input field
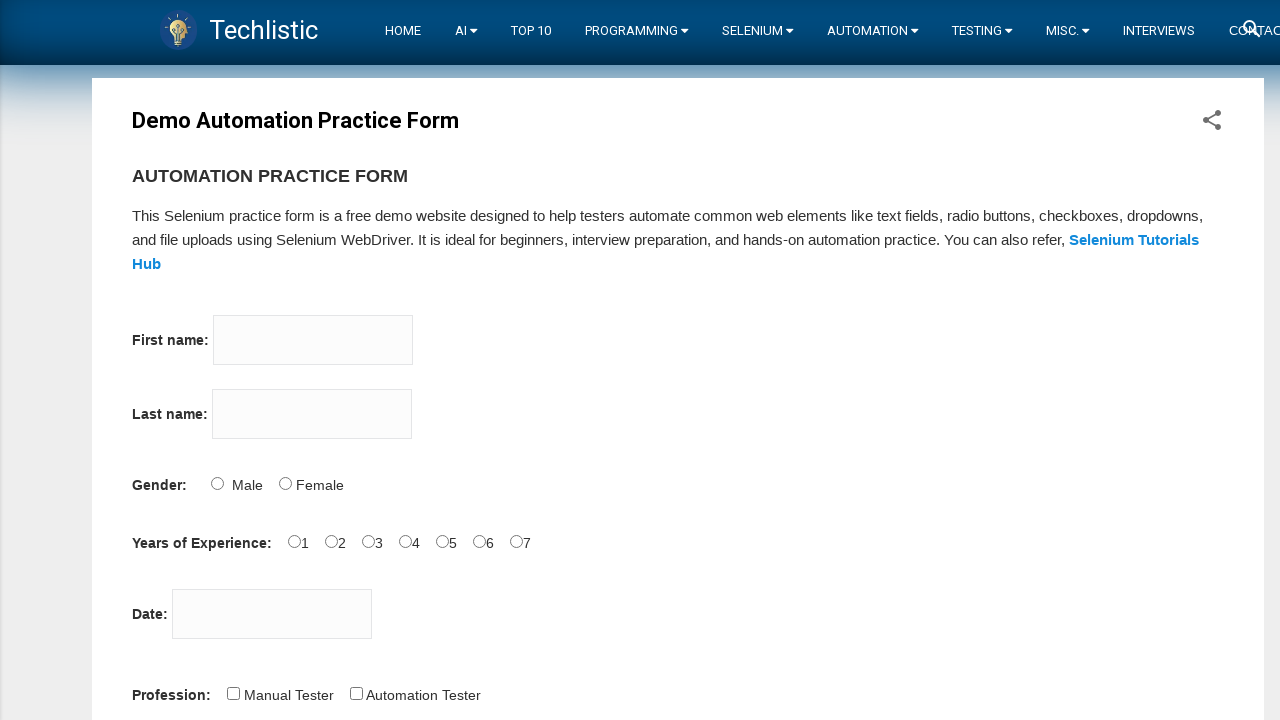

Filled firstname field with 'sathya' on input[name='firstname']
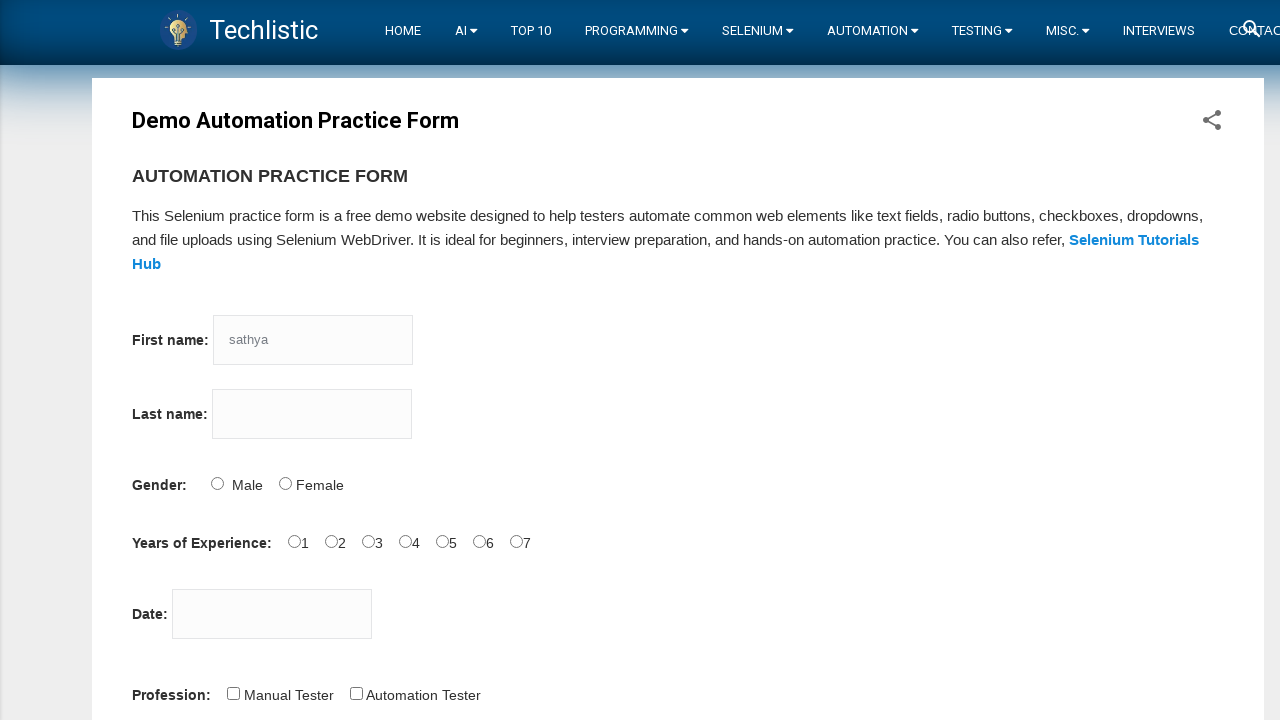

Scrolled to gender radio button
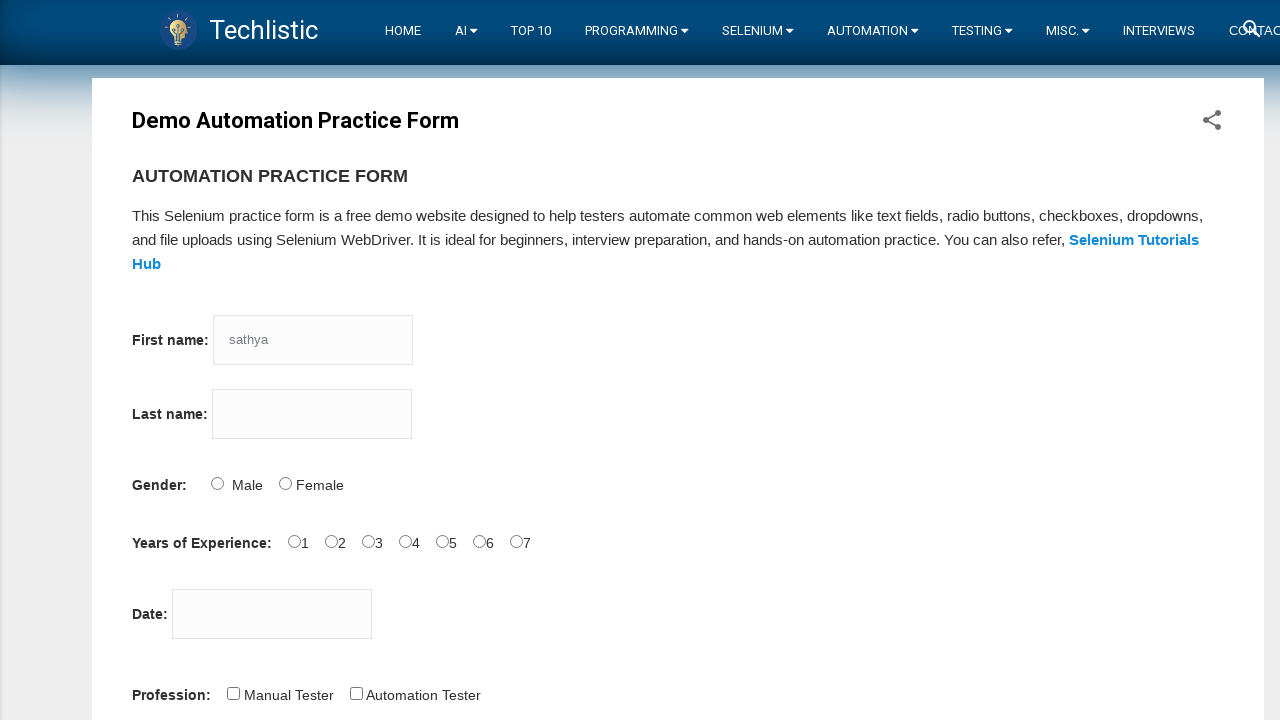

Selected gender radio button (Male) at (217, 483) on input#sex-0
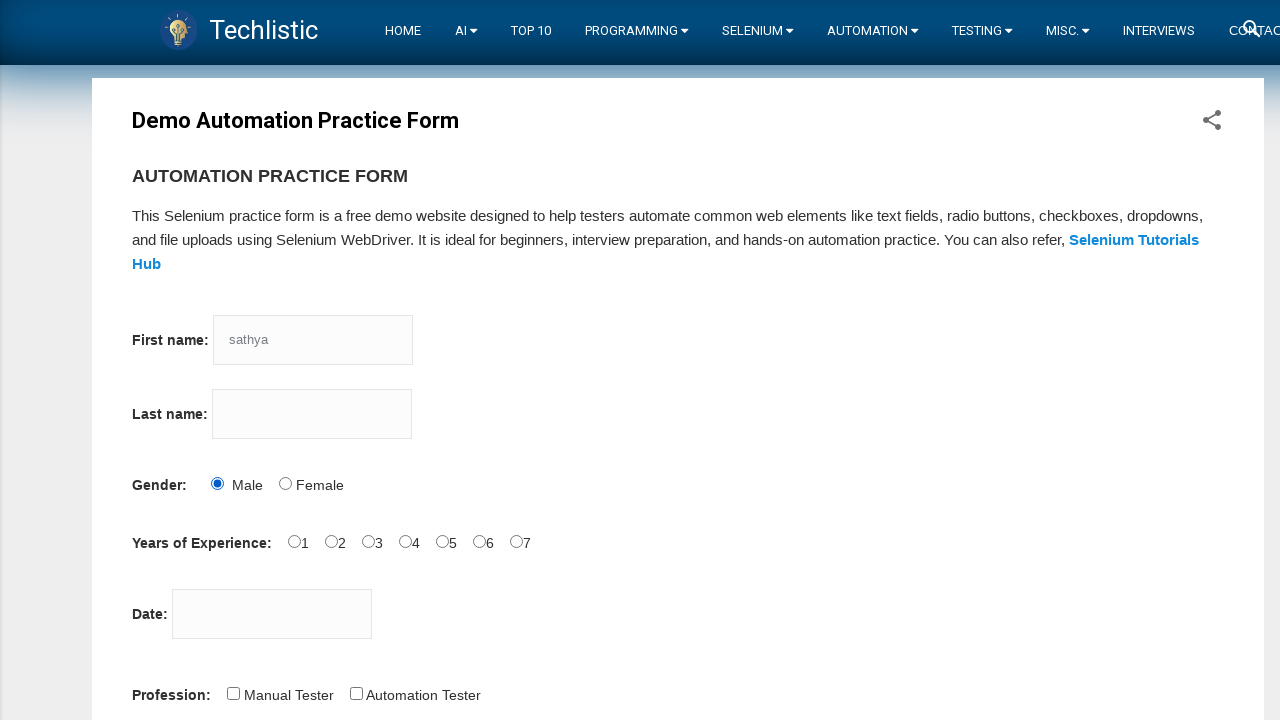

Selected experience radio button (5 years) at (442, 541) on input[name='exp'][value='5']
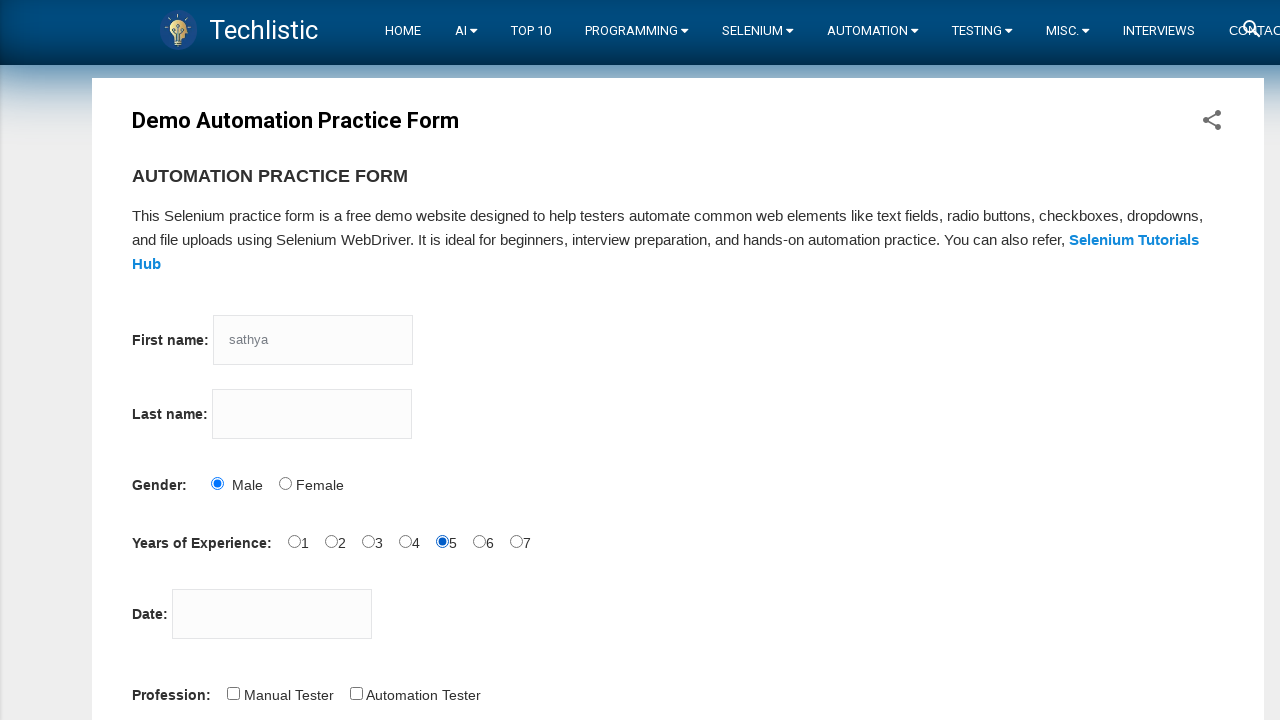

Scrolled to profession checkbox
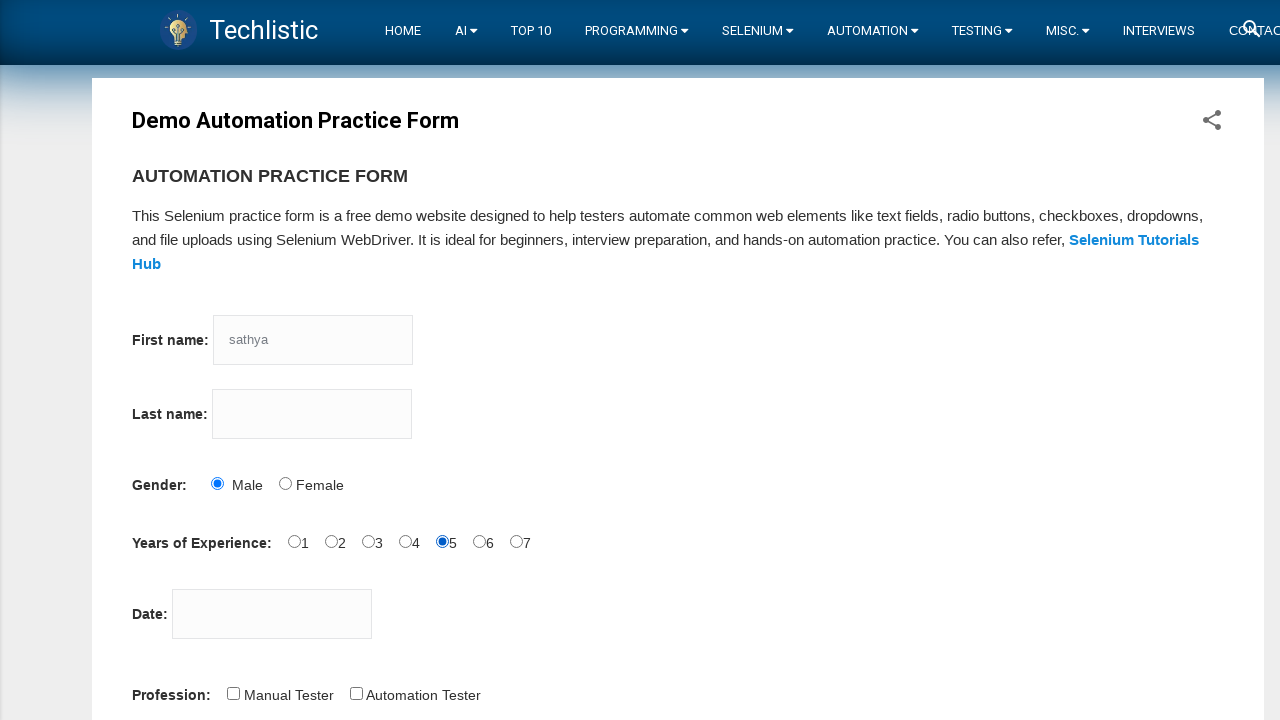

Selected profession checkbox (first option) at (233, 693) on input#profession-0
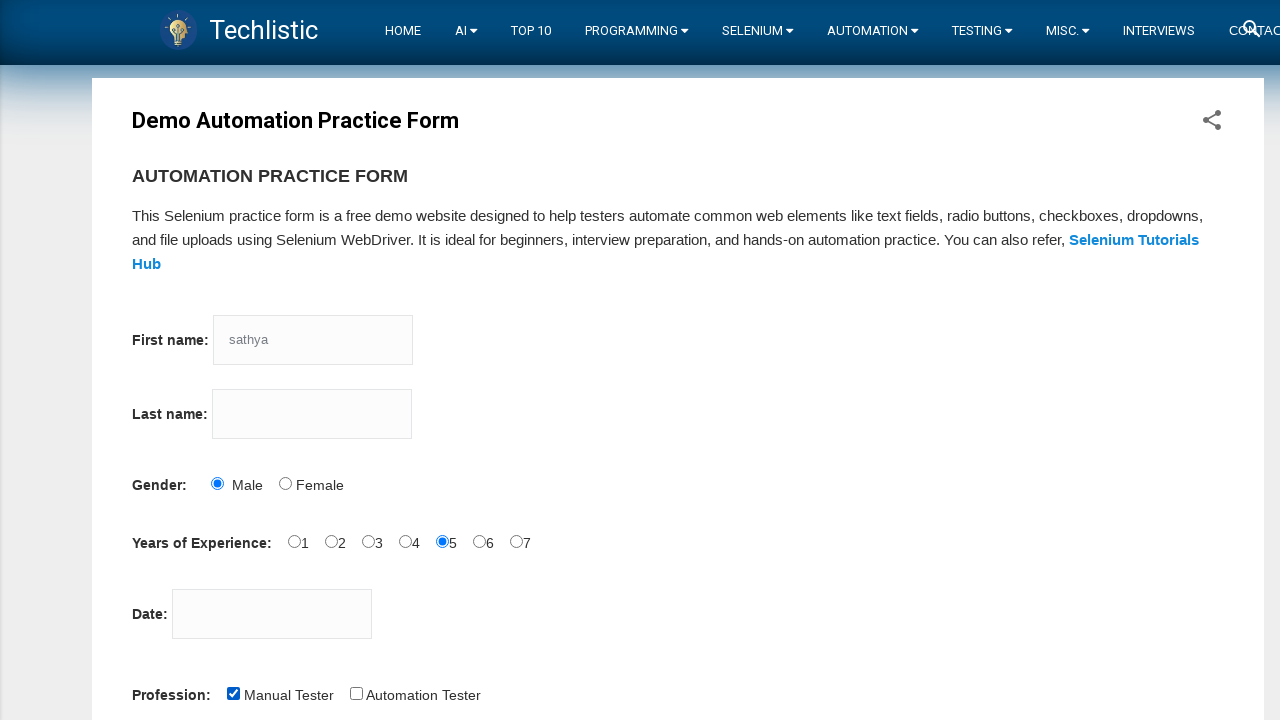

Checked automation tool checkbox (tool-0) at (281, 360) on input#tool-0
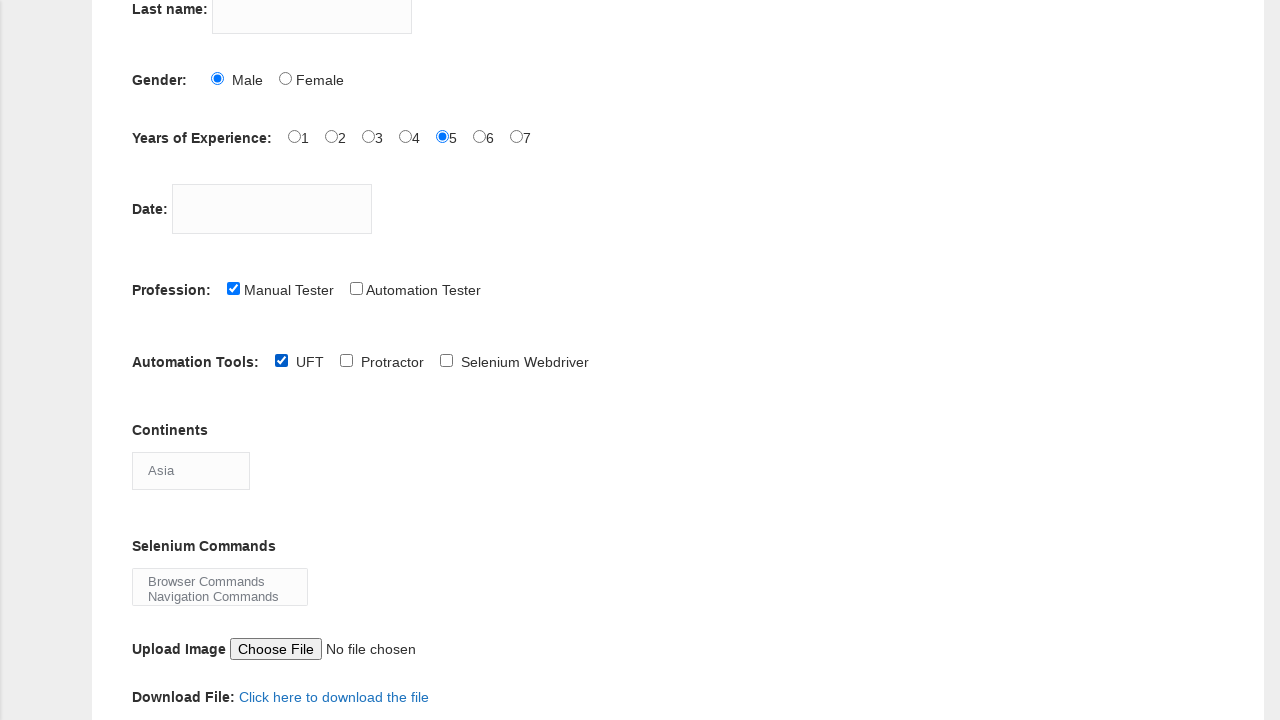

Unchecked automation tool checkbox (tool-0) at (281, 360) on input#tool-0
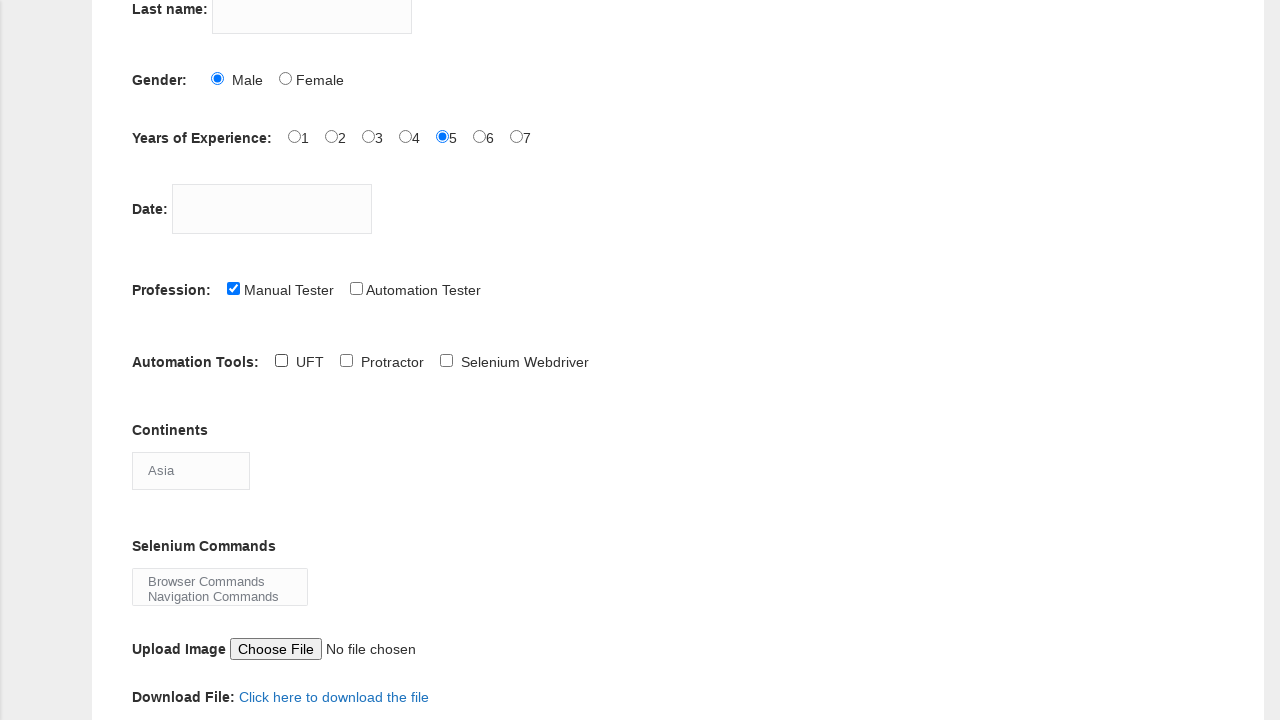

Checked automation tool checkbox (tool-2) at (446, 360) on input#tool-2
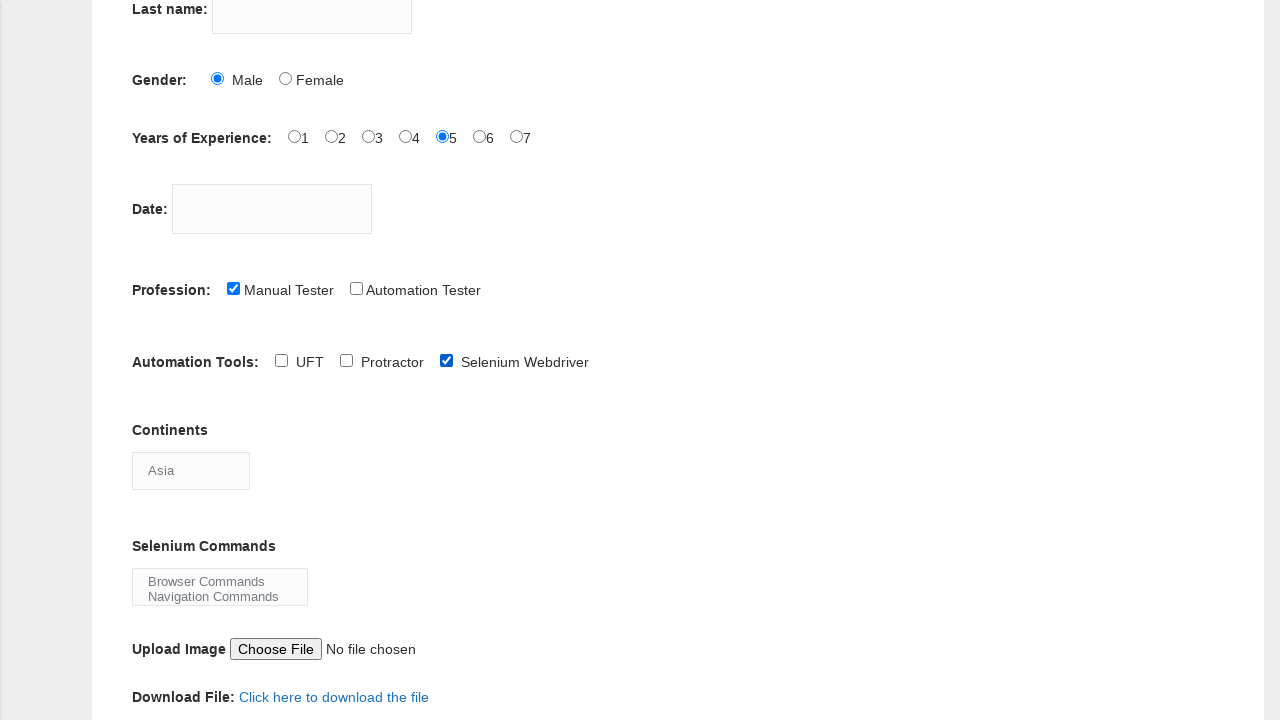

Selected 'South America' from continents dropdown on select#continents
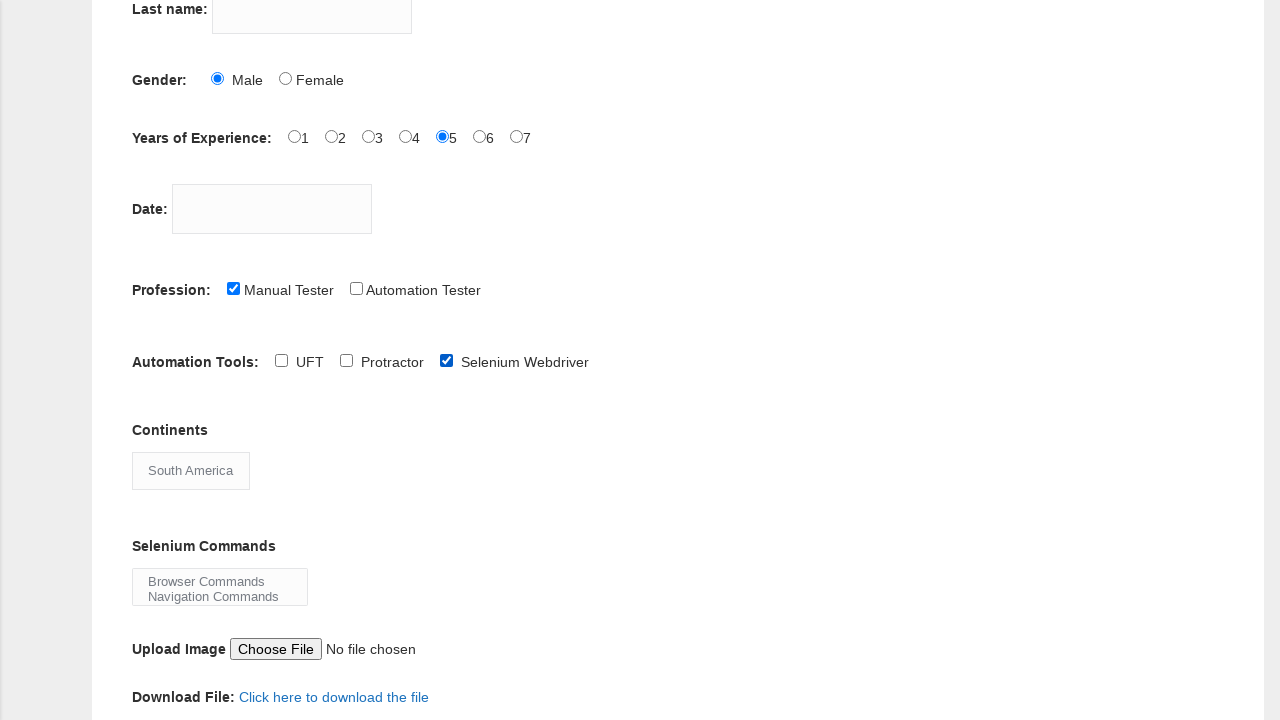

Selected continent by index 6 from dropdown on select#continents
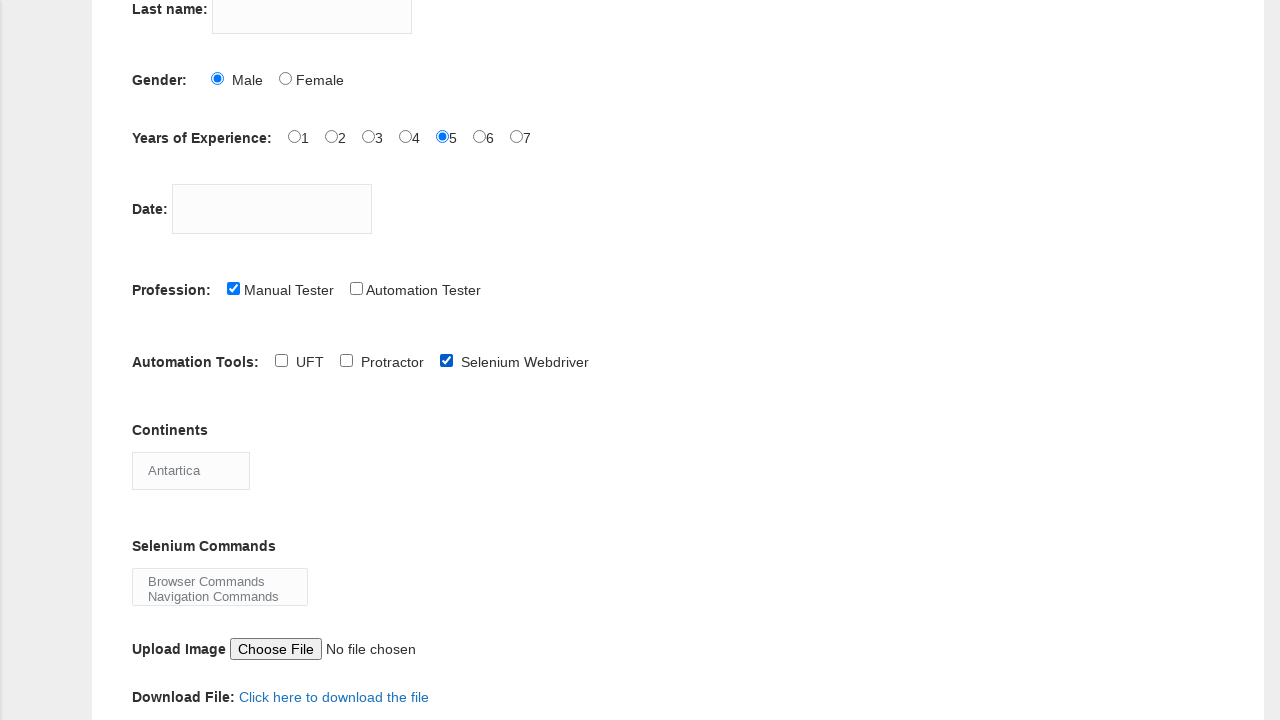

Selected 'Navigation Commands' from selenium commands listbox on select#selenium_commands
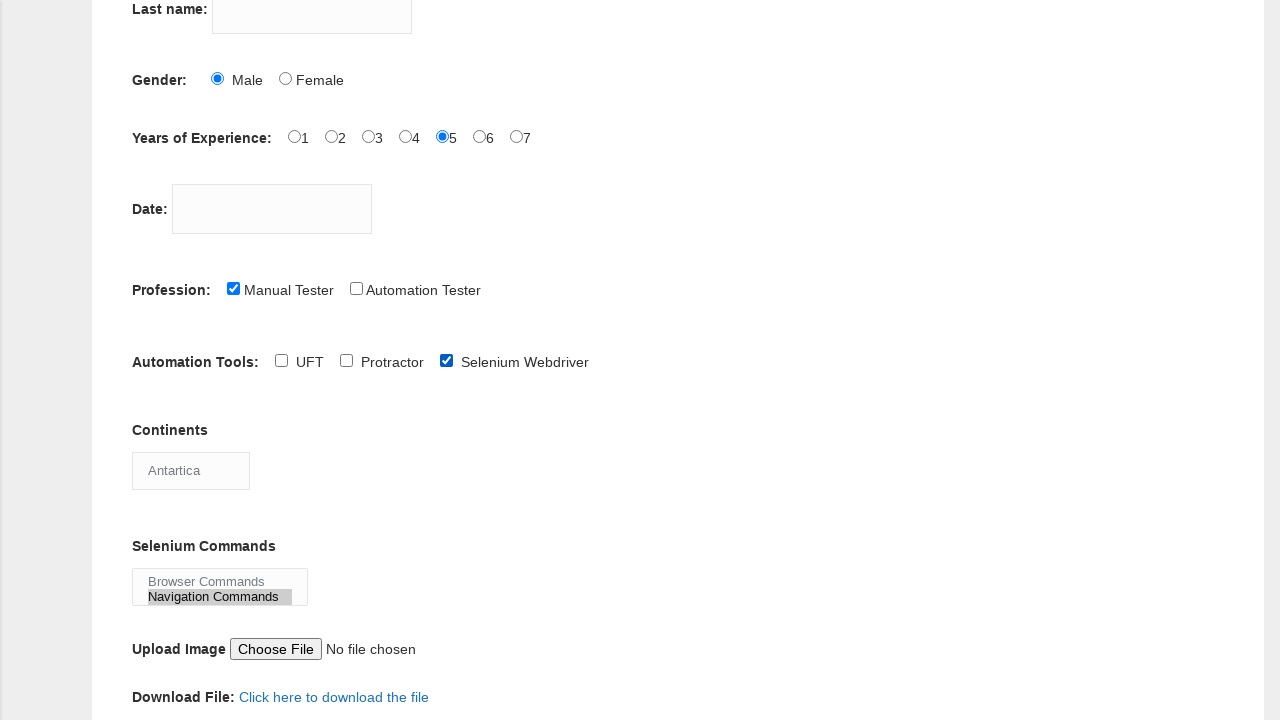

Selected multiple selenium commands: Navigation Commands, Switch Commands, Wait Commands on select#selenium_commands
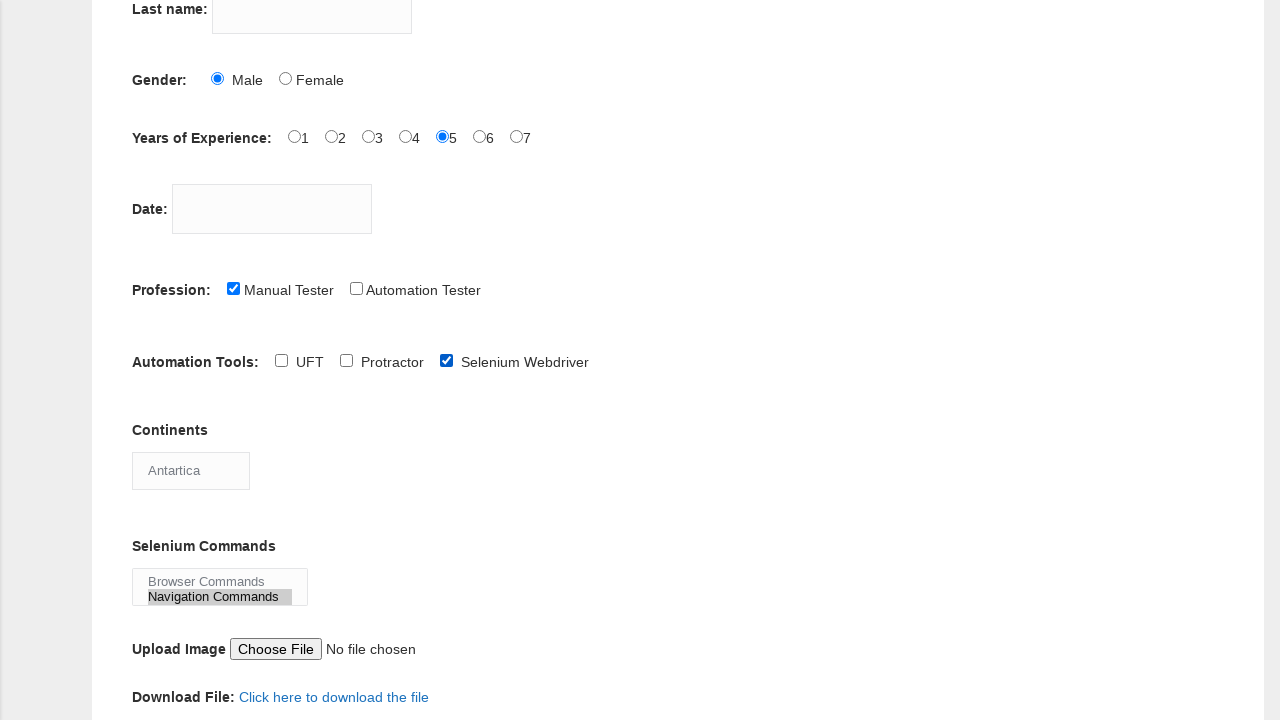

Deselected Navigation Commands, keeping Switch Commands and Wait Commands selected on select#selenium_commands
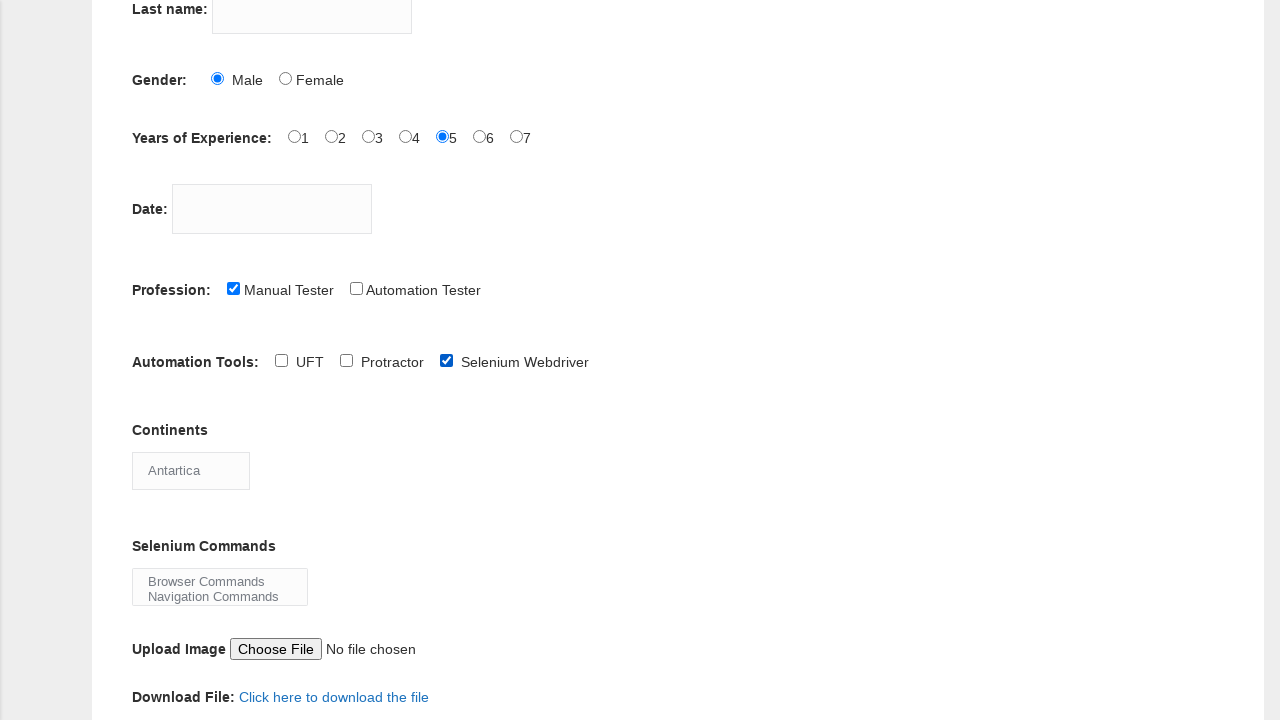

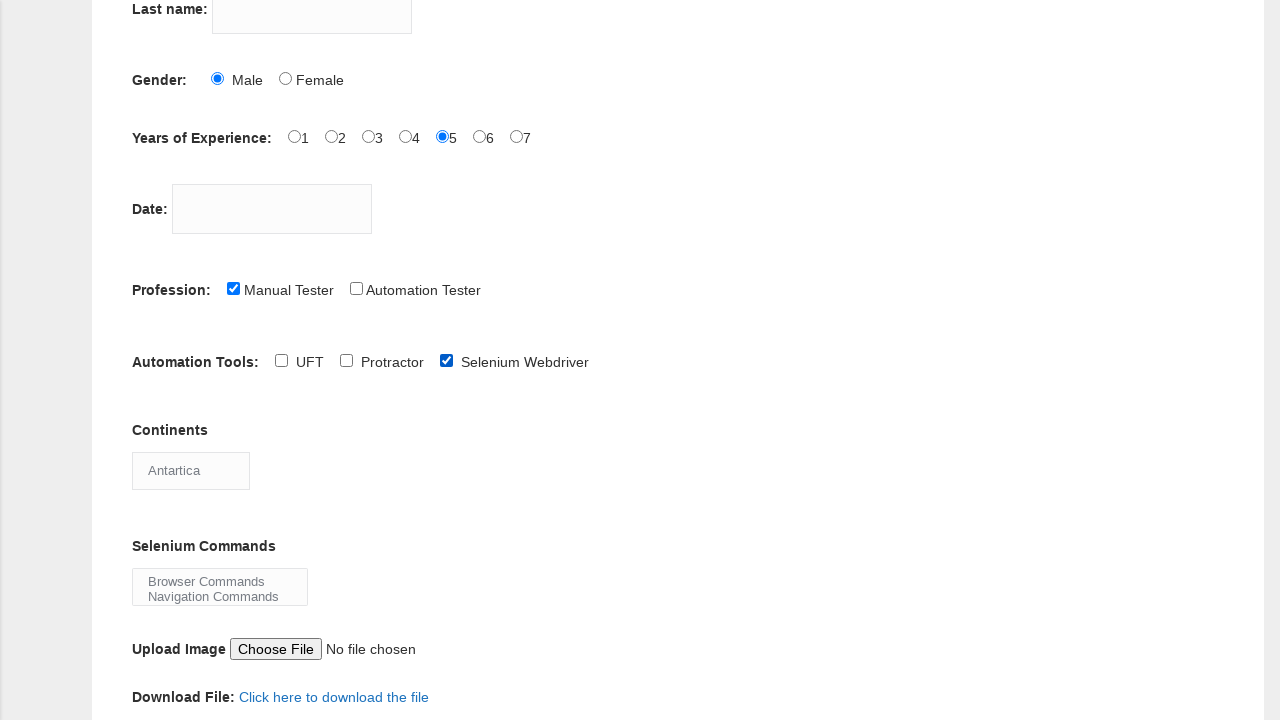